Navigates to a test page and scrolls to a dropdown button element

Starting URL: https://omayo.blogspot.com/

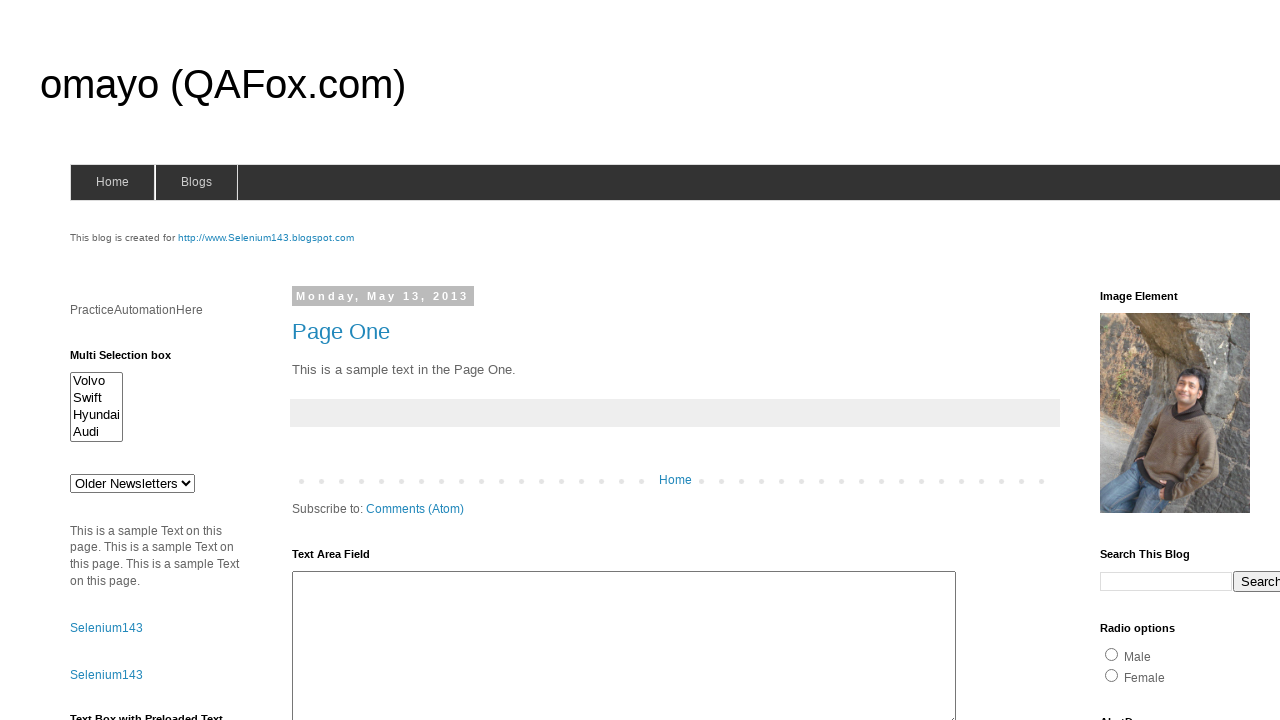

Located dropdown button element
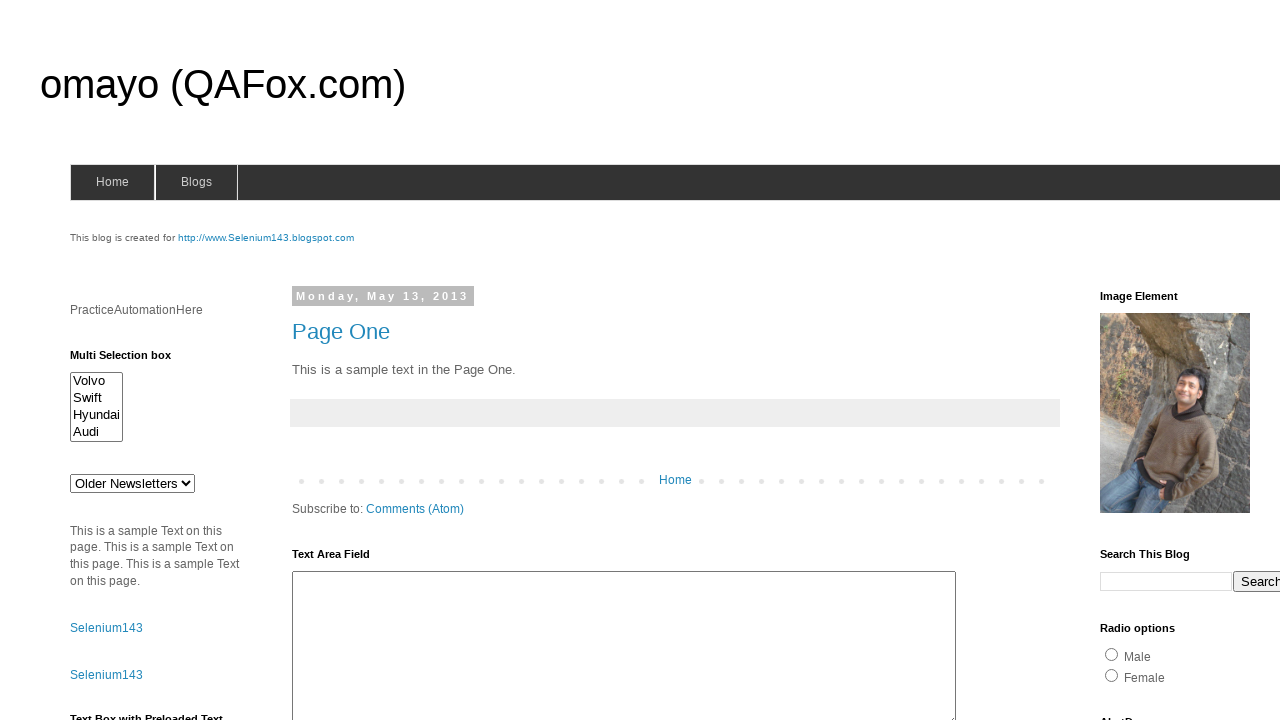

Scrolled dropdown button into view
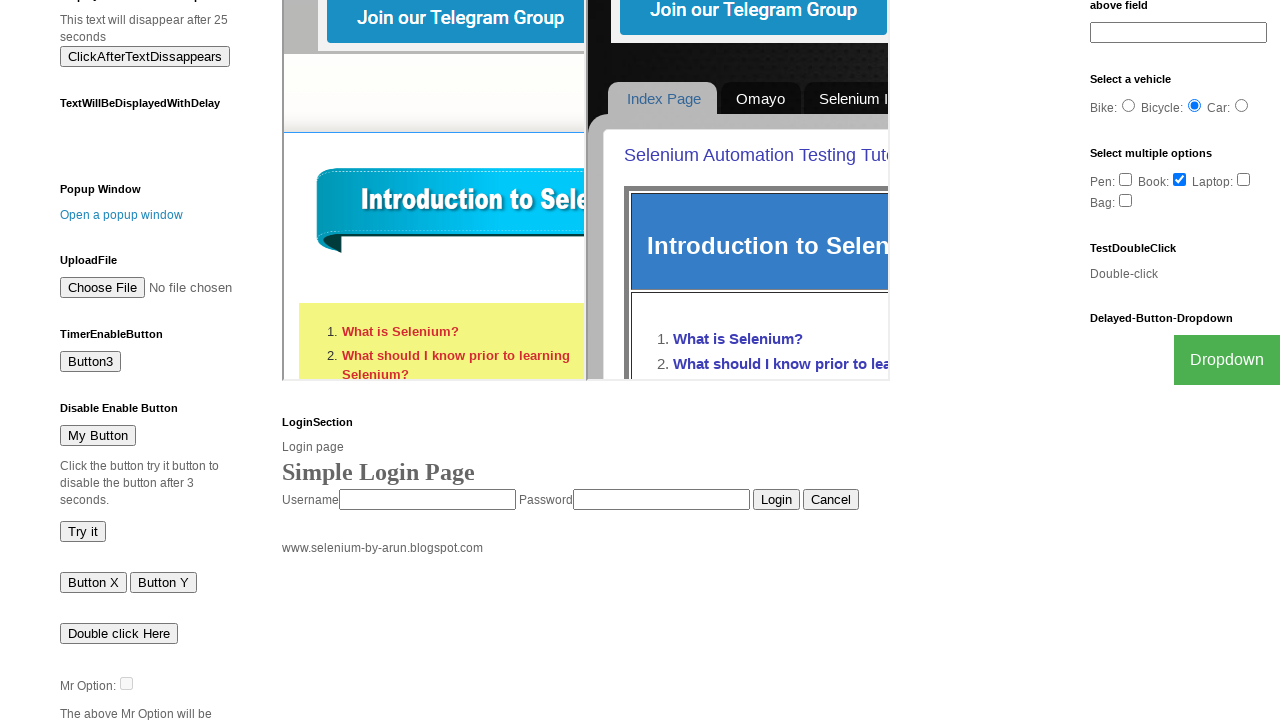

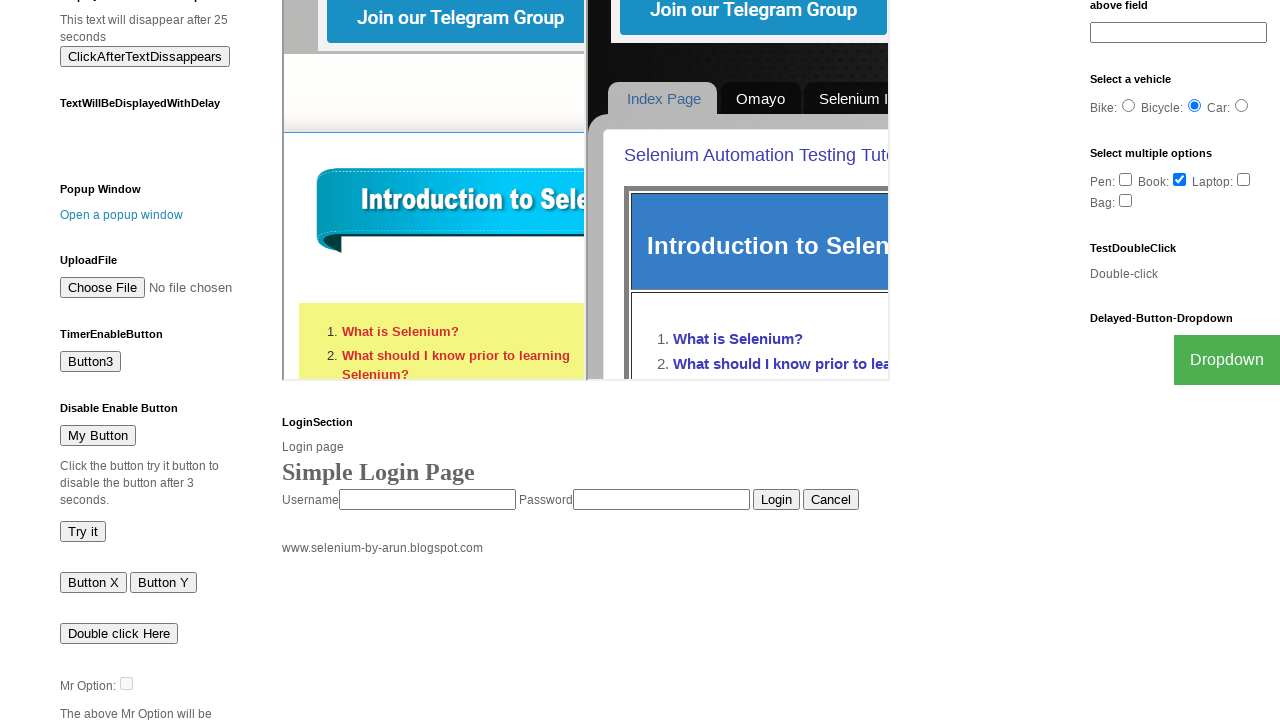